Tests the text-to-speech functionality on ttsmp3.com by selecting a German voice, entering text into the text area, and clicking the play button to trigger audio synthesis.

Starting URL: https://ttsmp3.com/text-to-speech/German/

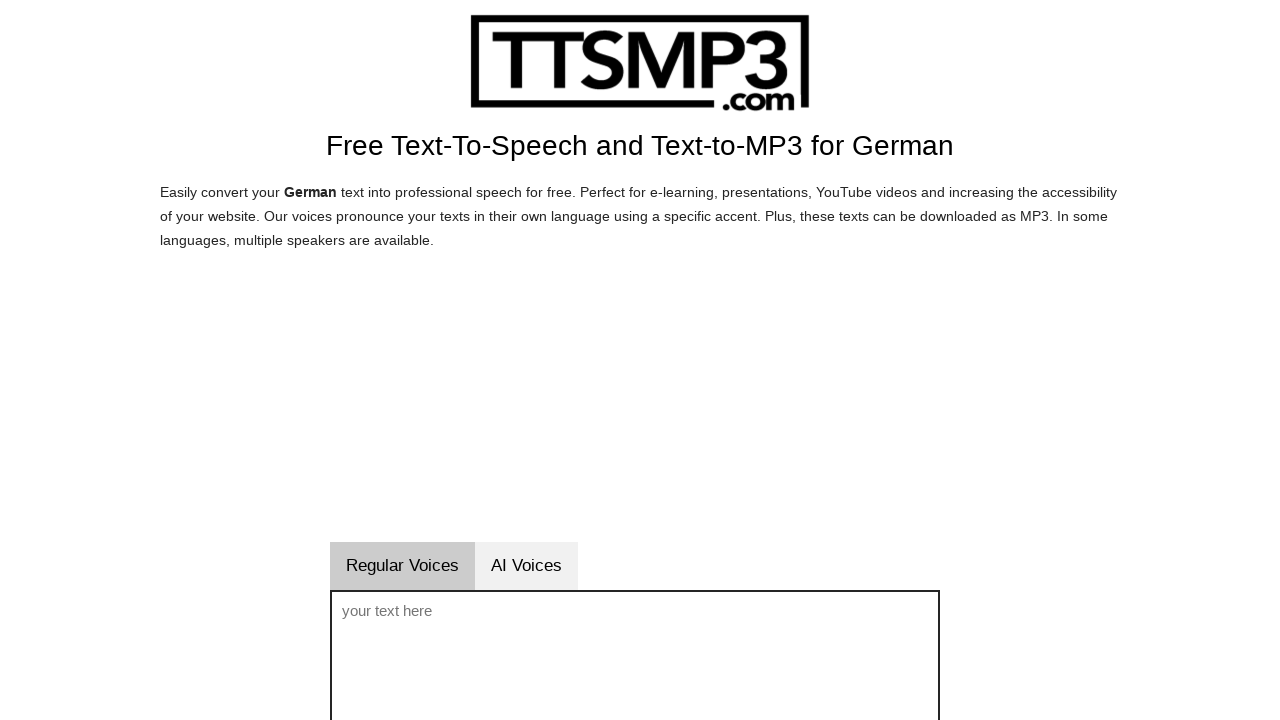

Text area '#voicetext' loaded and available
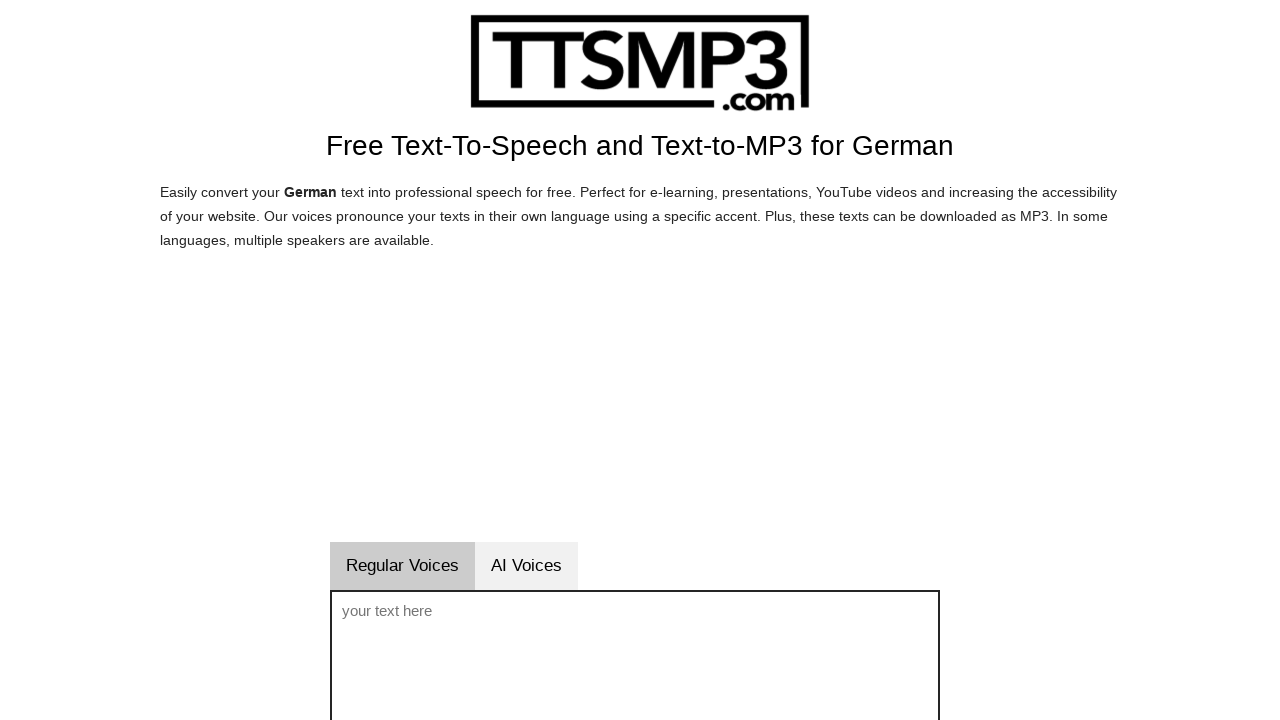

Selected German voice 'Hans' from voice dropdown on #sprachwahl
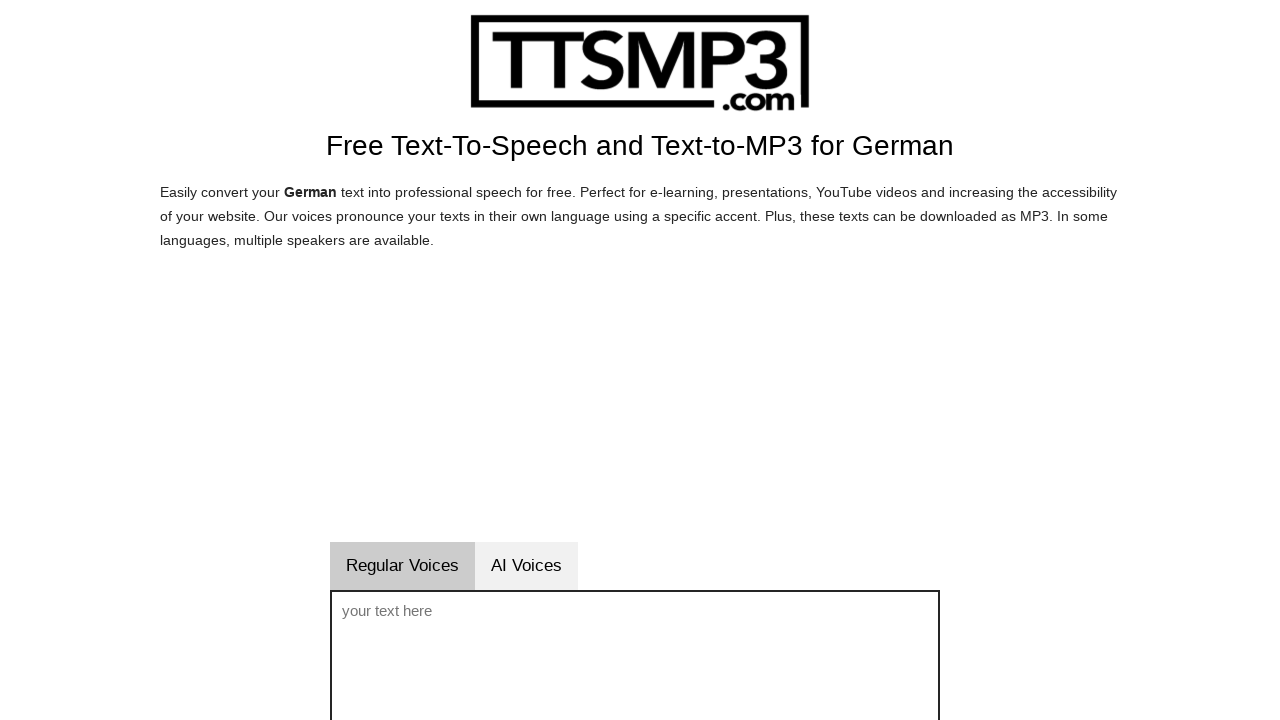

Entered German text 'Hallo, dies ist ein Test der Sprachausgabe.' into text area on #voicetext
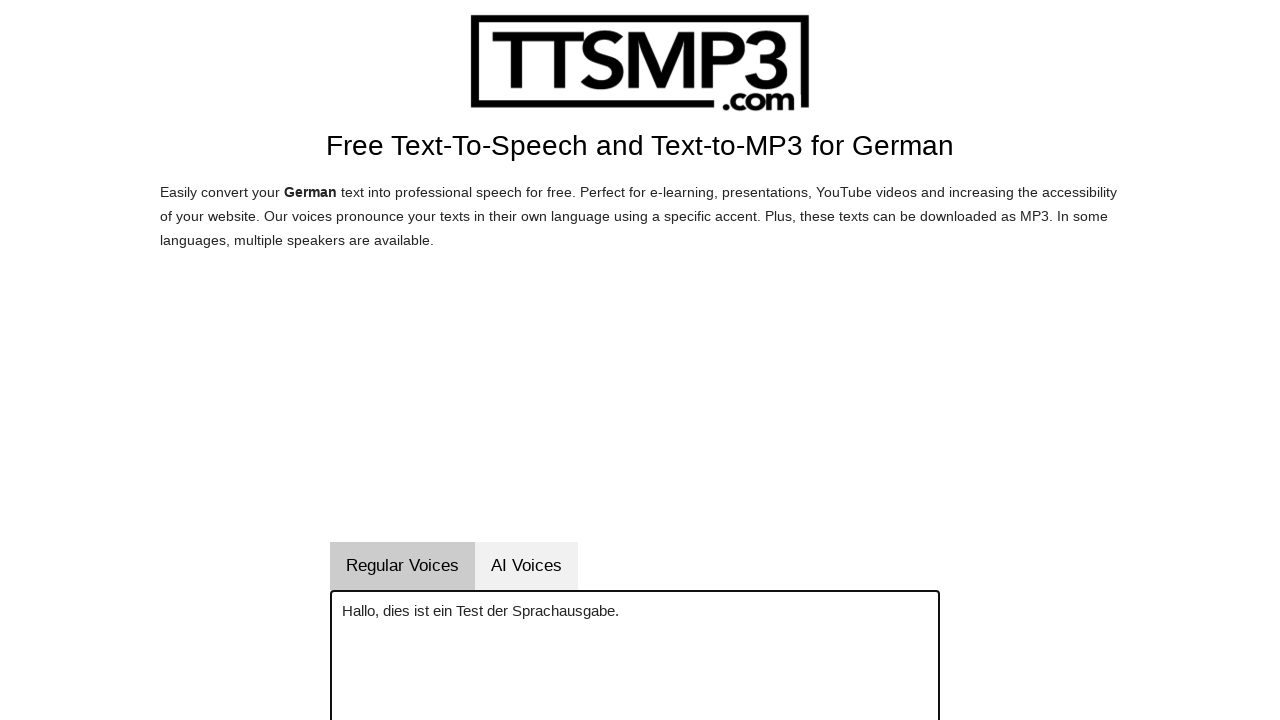

Clicked play button to trigger text-to-speech synthesis at (694, 360) on #vorlesenbutton
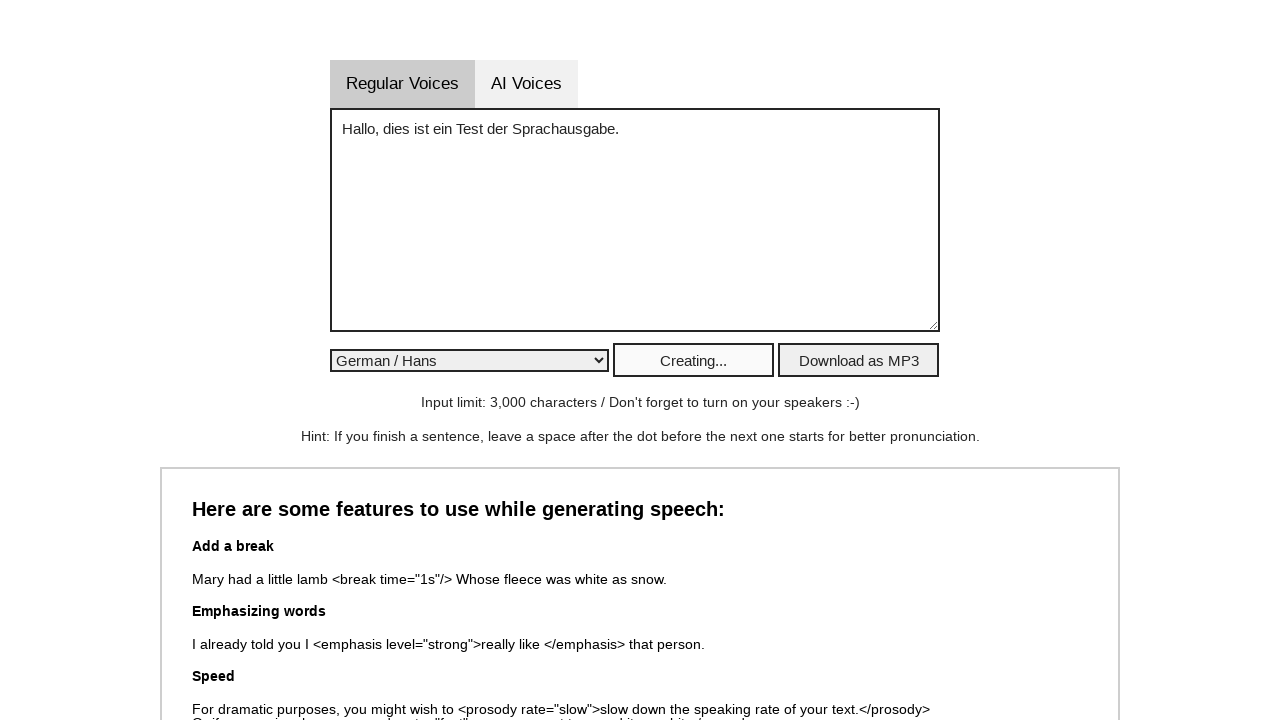

Waited 2 seconds for audio processing to begin
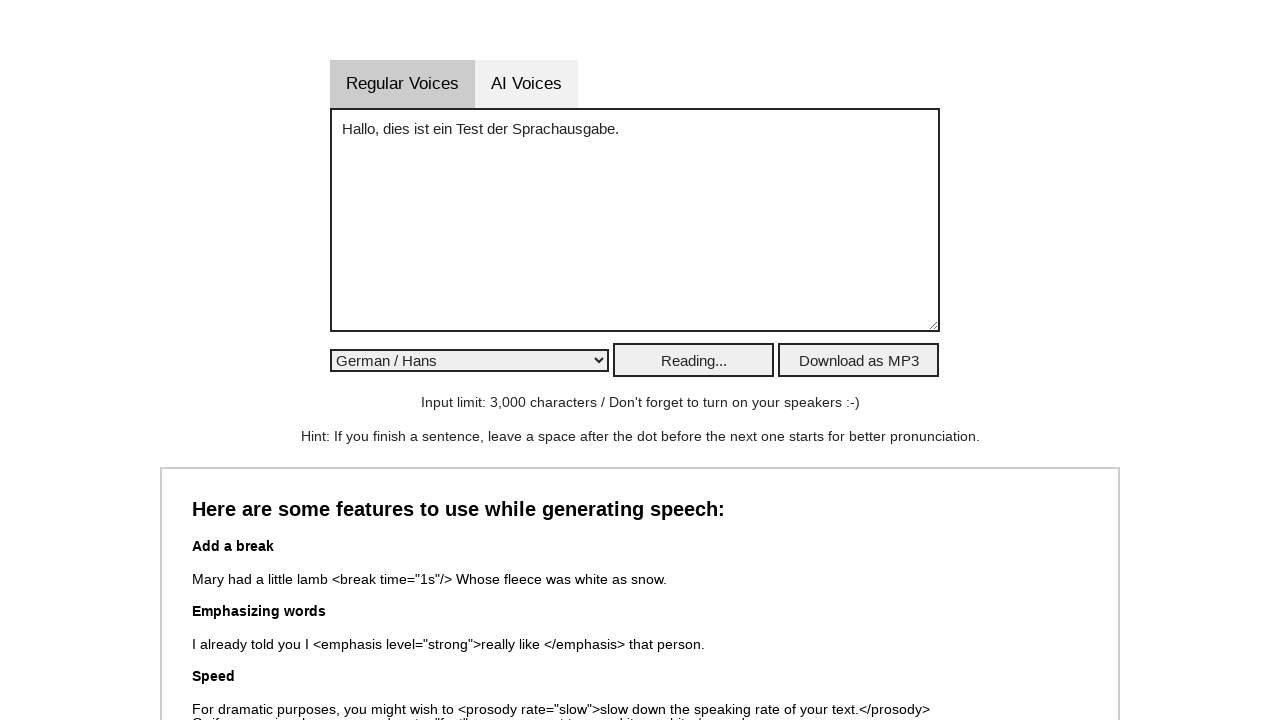

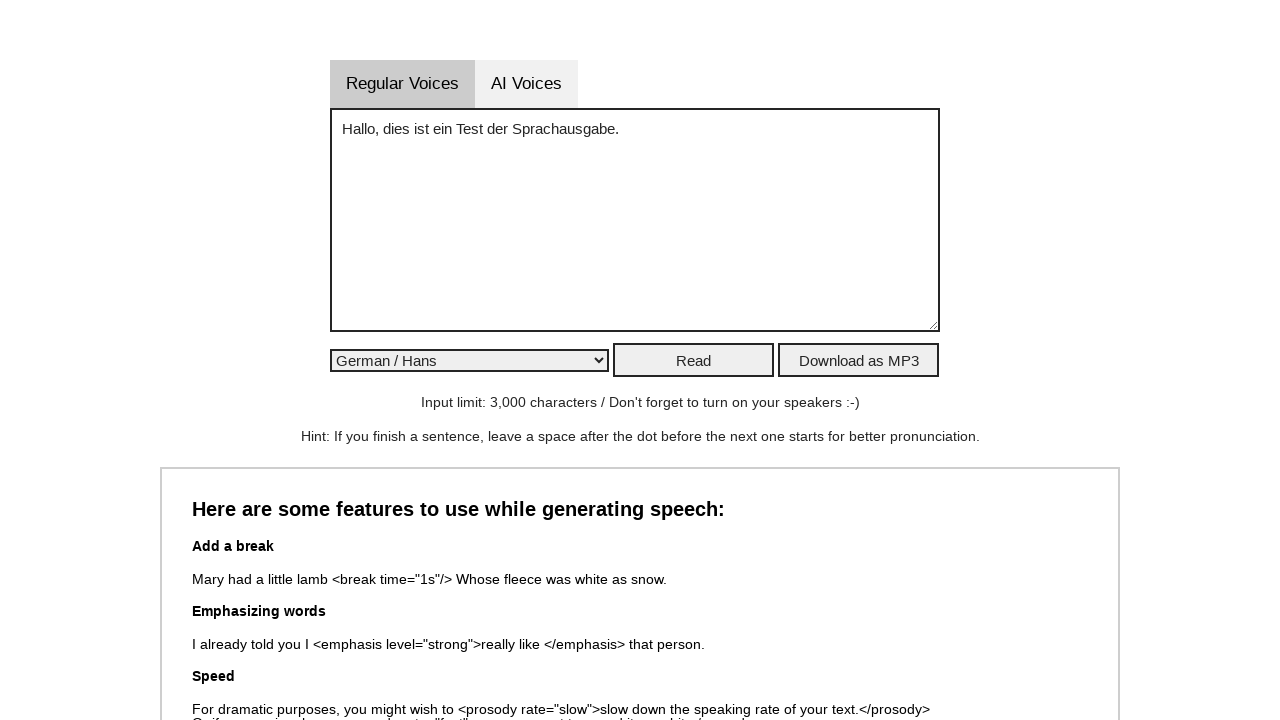